Tests filling out a student registration practice form including personal details, date of birth selection, subject selection, state/city dropdowns, and verifies the submitted data in a confirmation modal.

Starting URL: https://demoqa.com/automation-practice-form

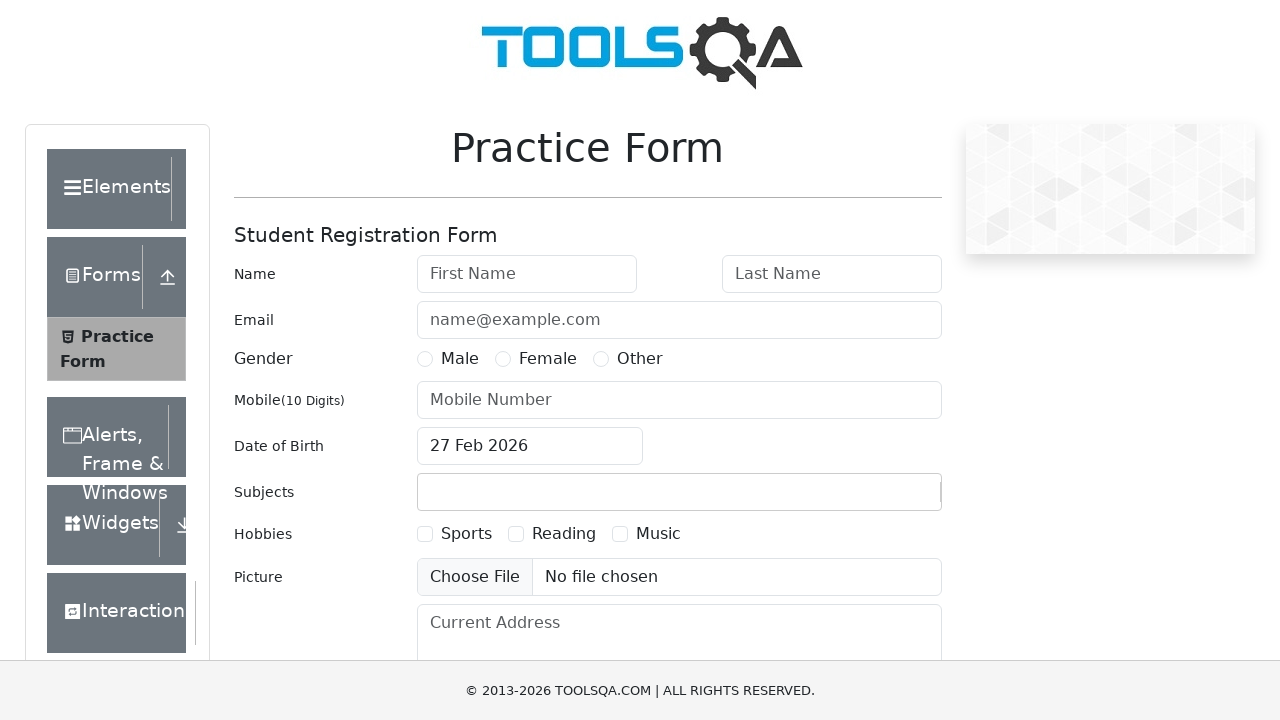

Filled first name field with 'Roman' on #firstName
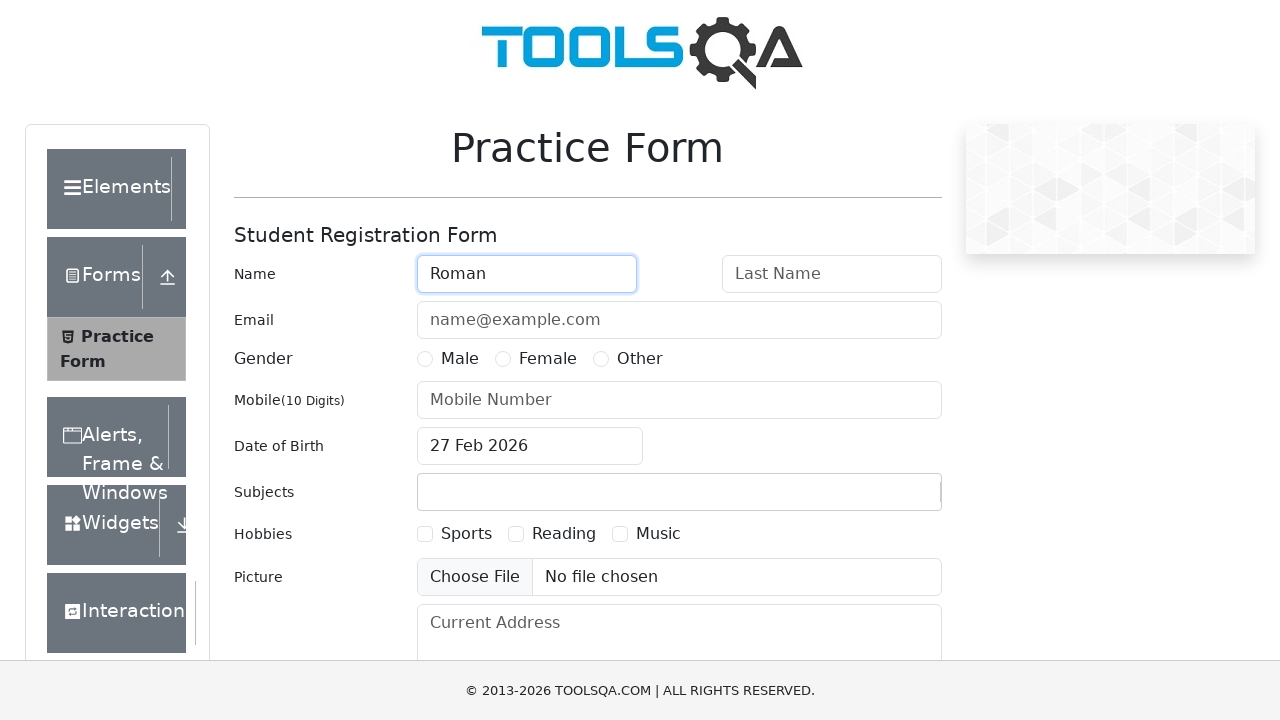

Filled last name field with 'Foorman' on #lastName
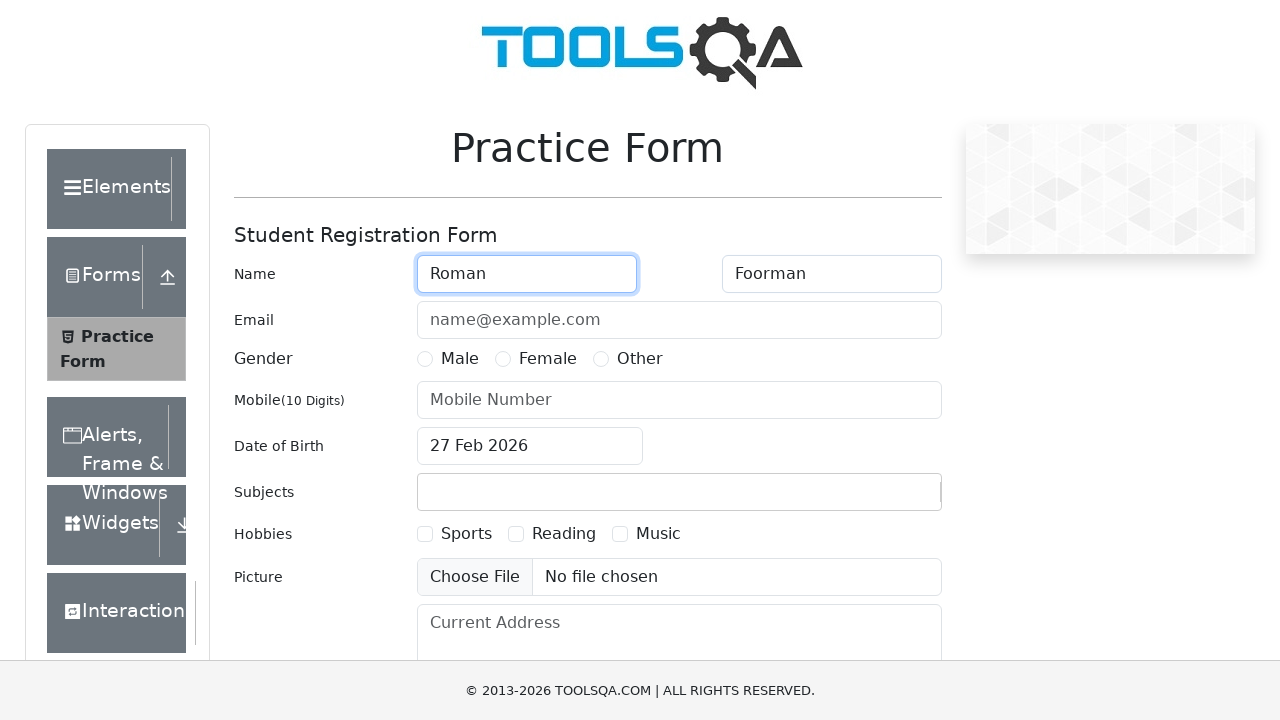

Filled email field with 'asd@asd.com' on #userEmail
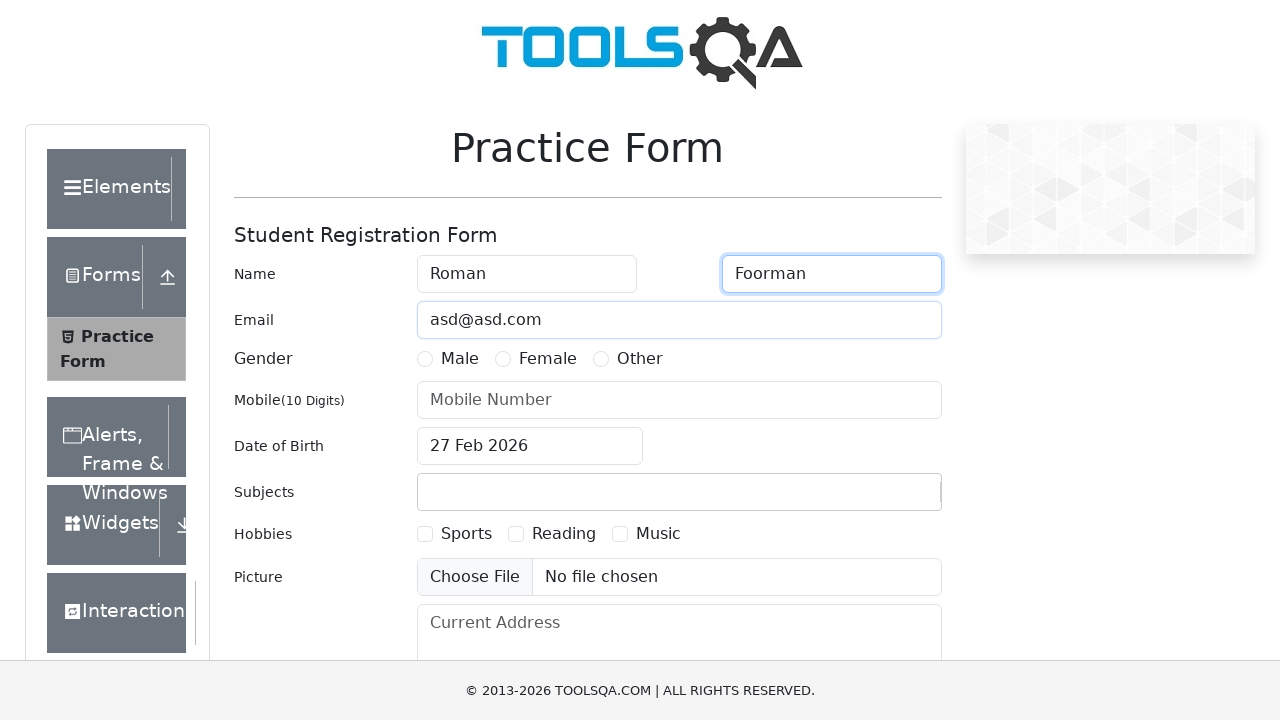

Selected 'Male' gender option at (460, 359) on xpath=//label[text()='Male']
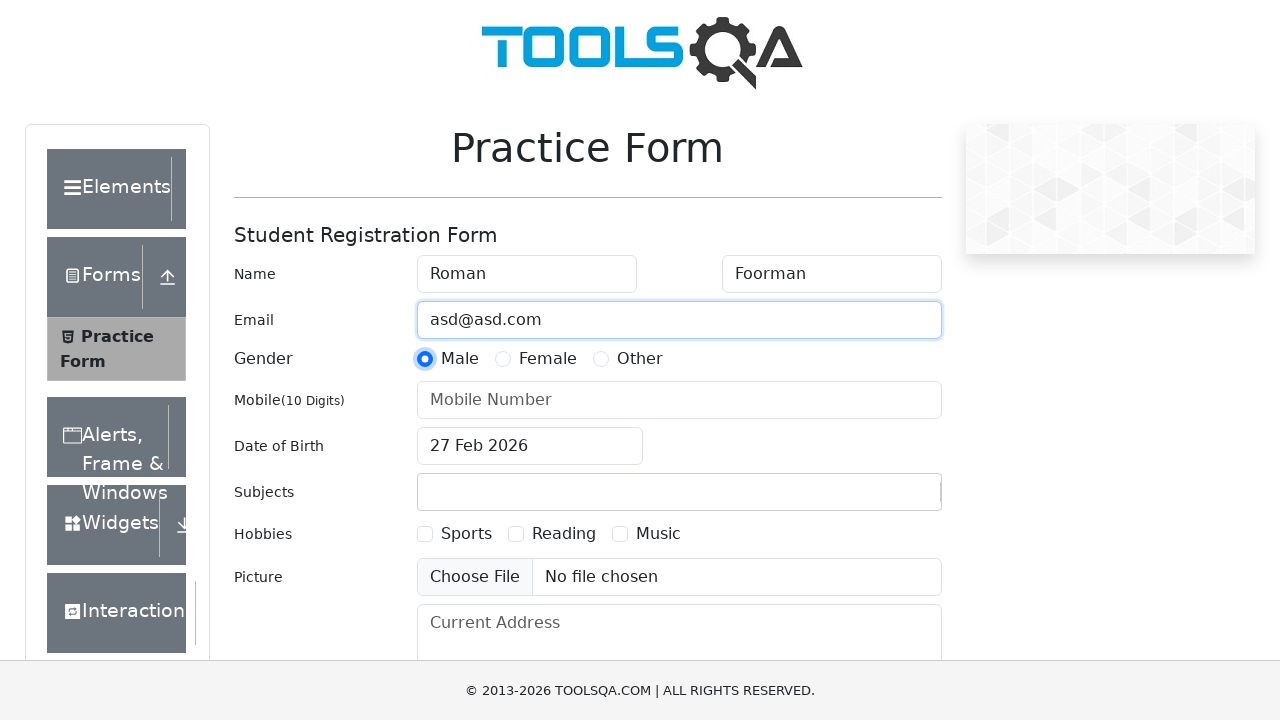

Filled mobile number field with '1234567890' on #userNumber
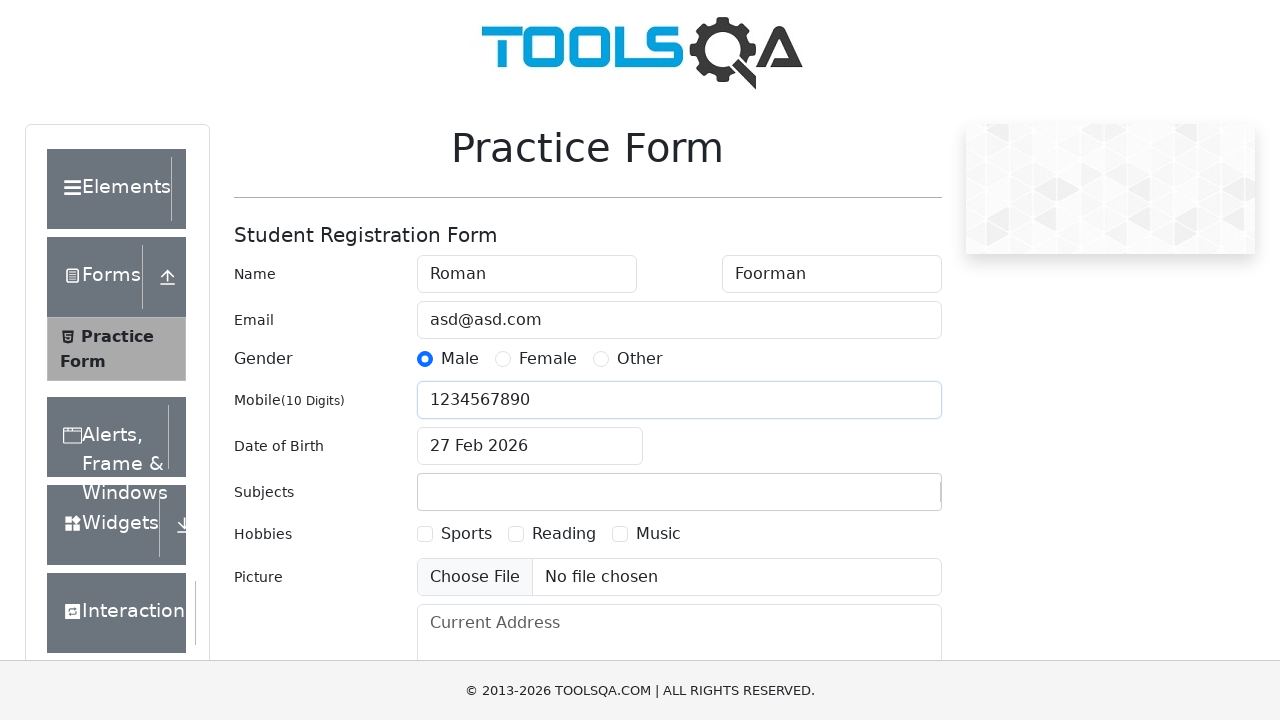

Clicked date of birth input to open datepicker at (530, 446) on #dateOfBirthInput
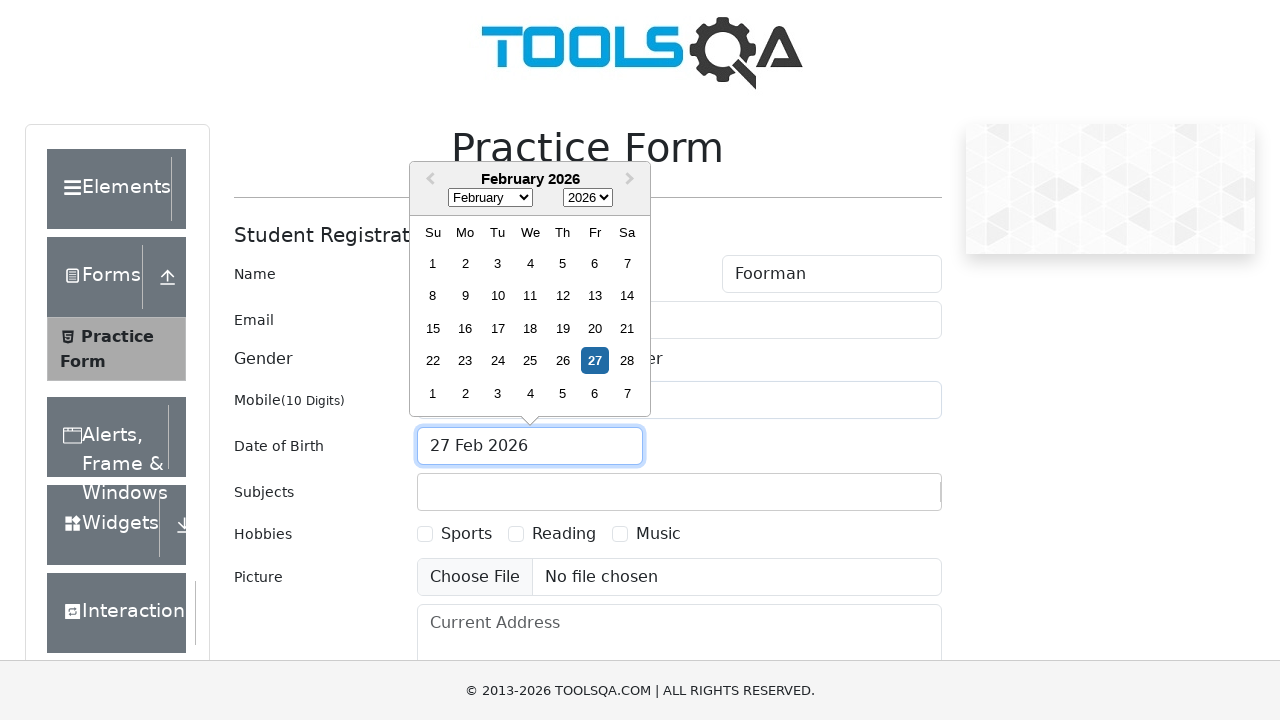

Selected month 'June' from datepicker on .react-datepicker__month-select
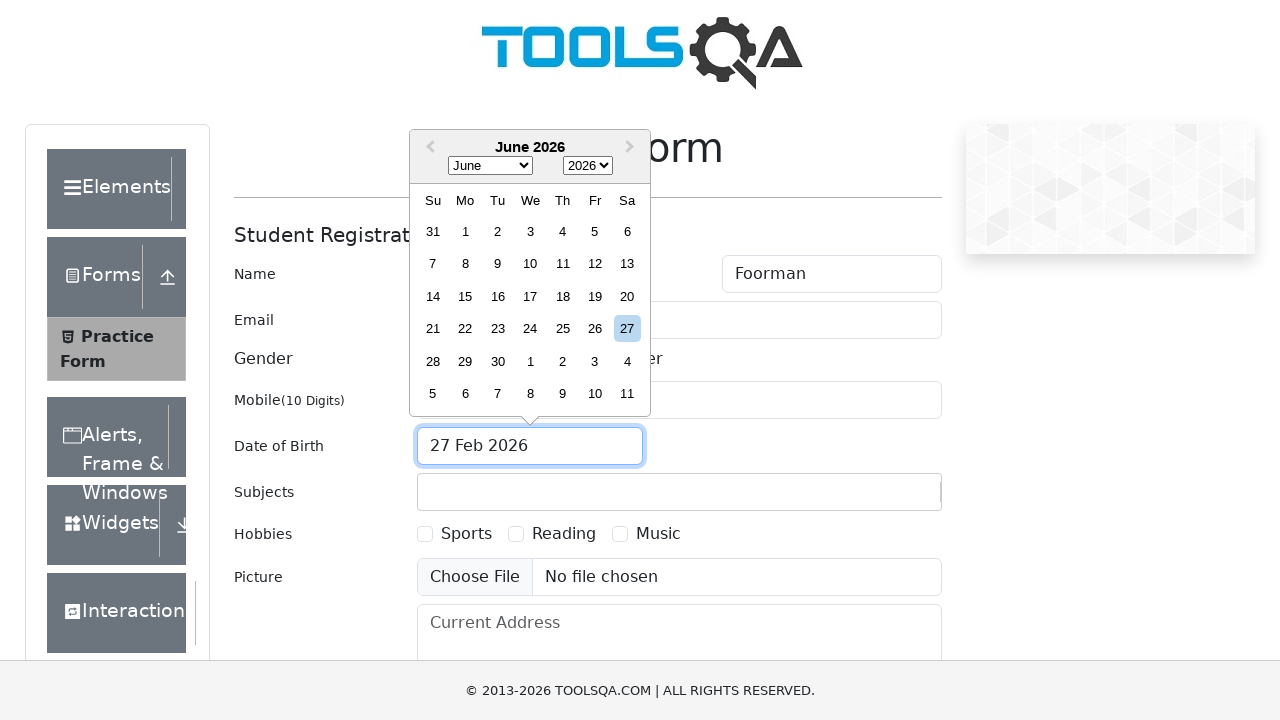

Selected year '2006' from datepicker on .react-datepicker__year-select
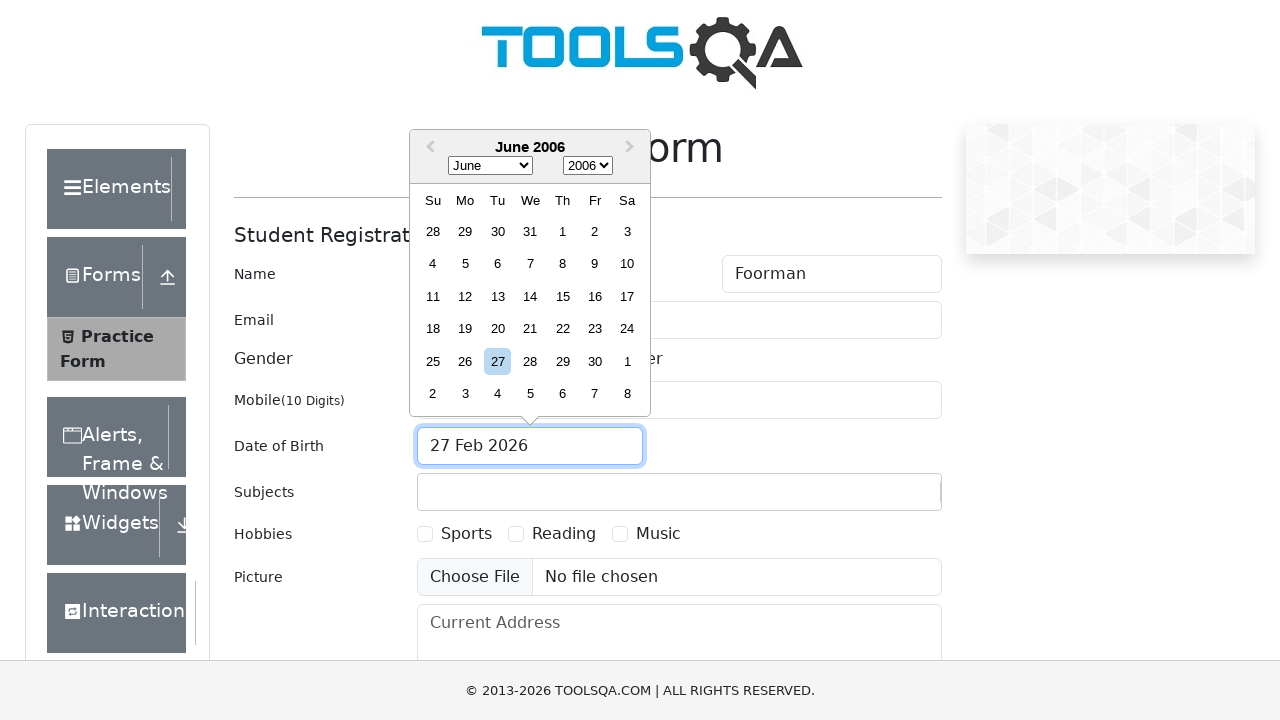

Selected day '12' from datepicker at (465, 296) on //*[contains(@class, 'react-datepicker__day') and text()='12']
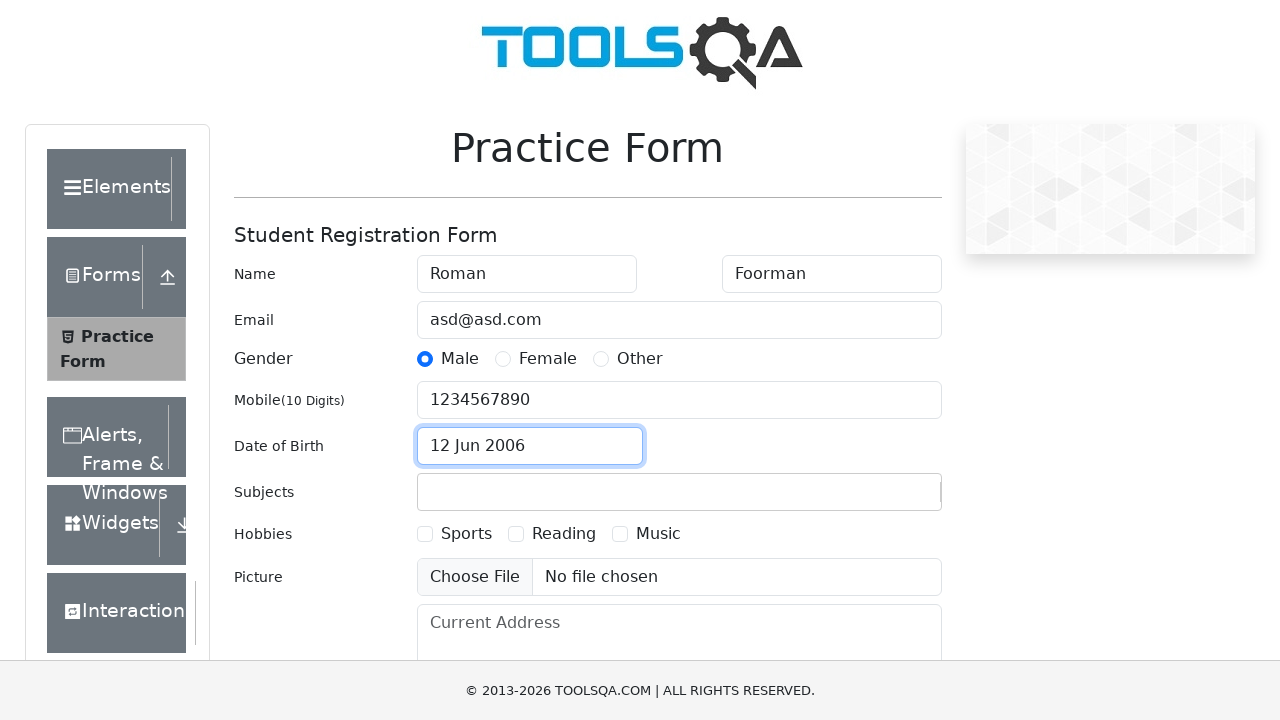

Filled subjects field with 'Arts' on #subjectsInput
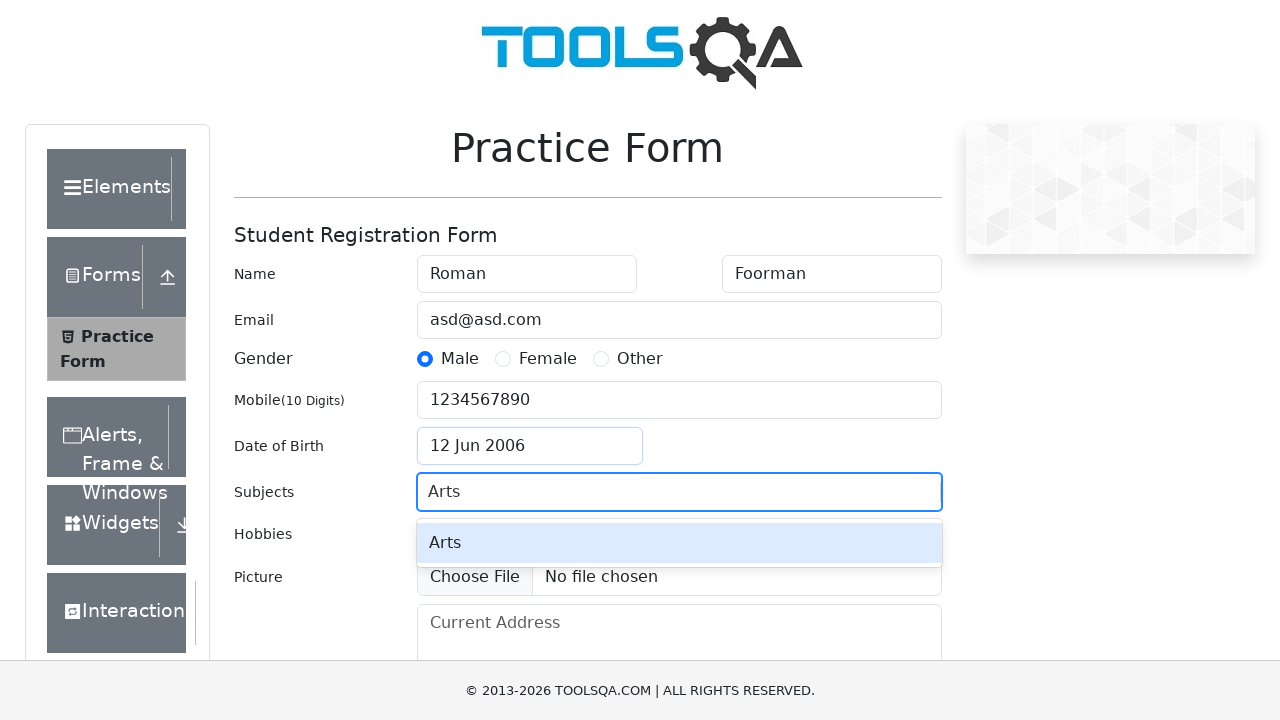

Pressed Enter to confirm subject selection on #subjectsInput
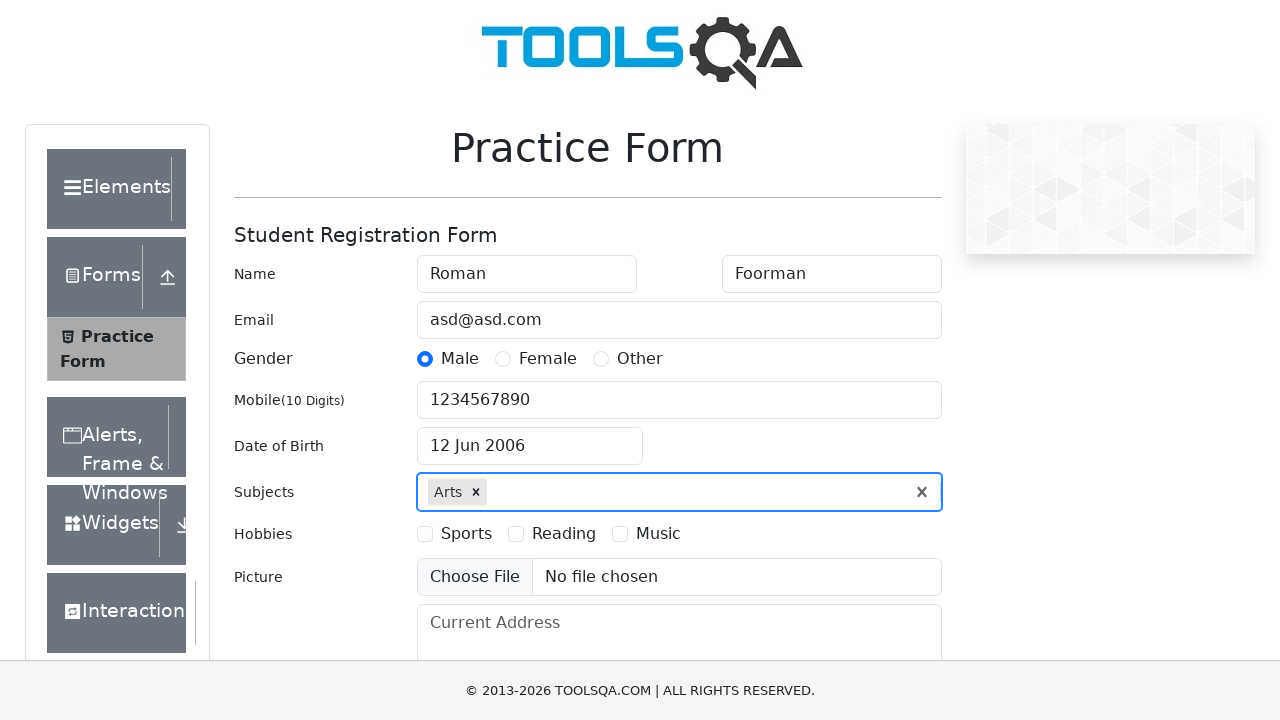

Selected 'Reading' hobby checkbox at (564, 534) on xpath=//label[text()='Reading']
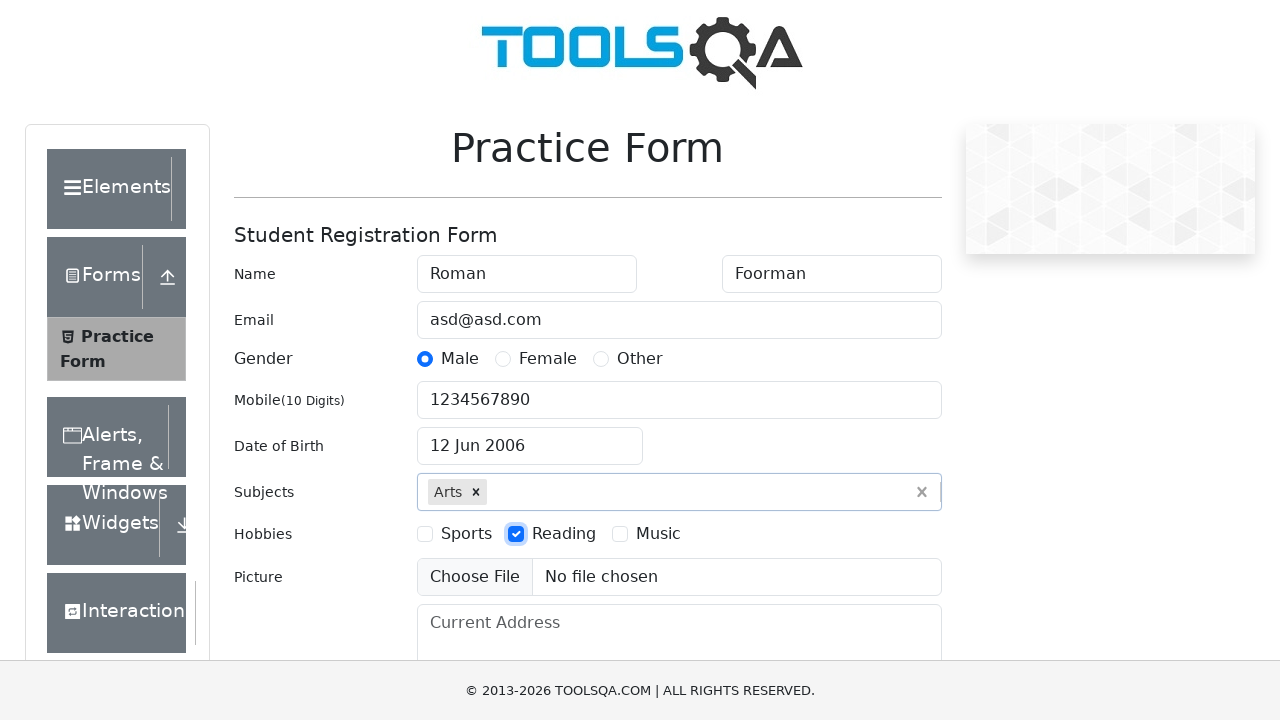

Filled current address field with 'My Address' on #currentAddress
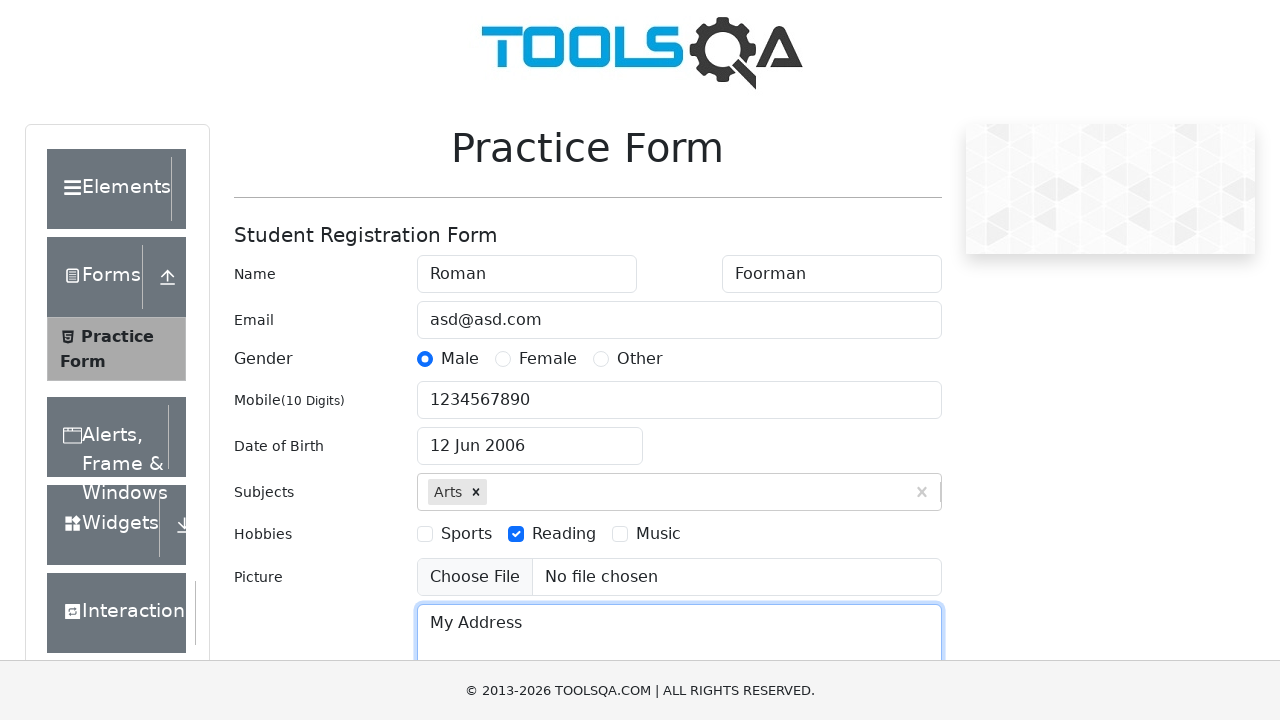

Clicked state dropdown to open options at (527, 437) on #state
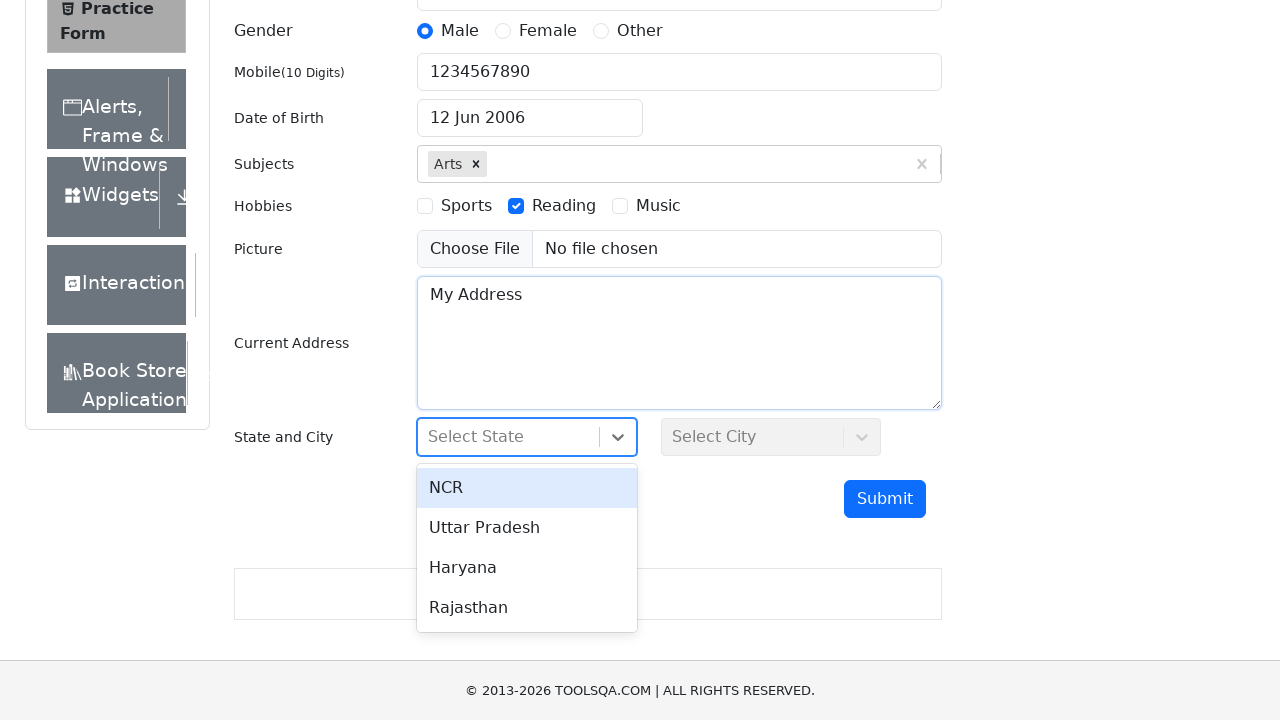

Selected state 'NCR' from dropdown at (527, 488) on //*[text()='NCR']
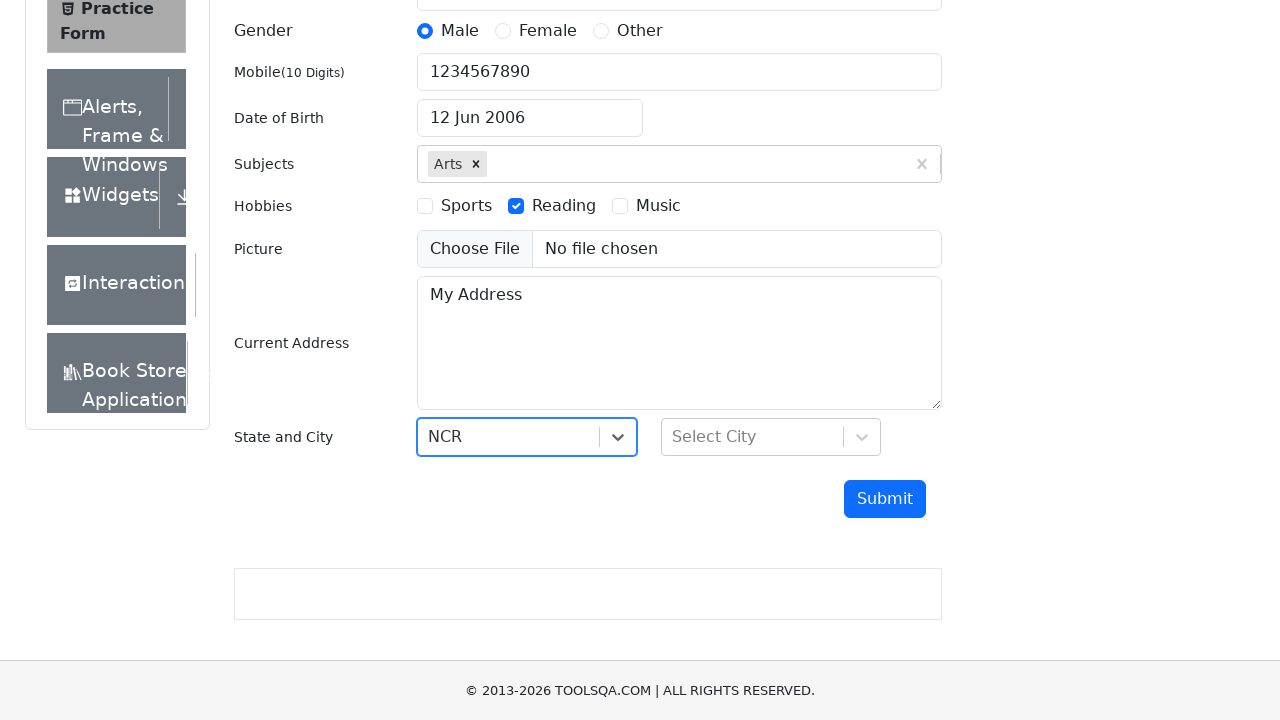

Scrolled city dropdown into view
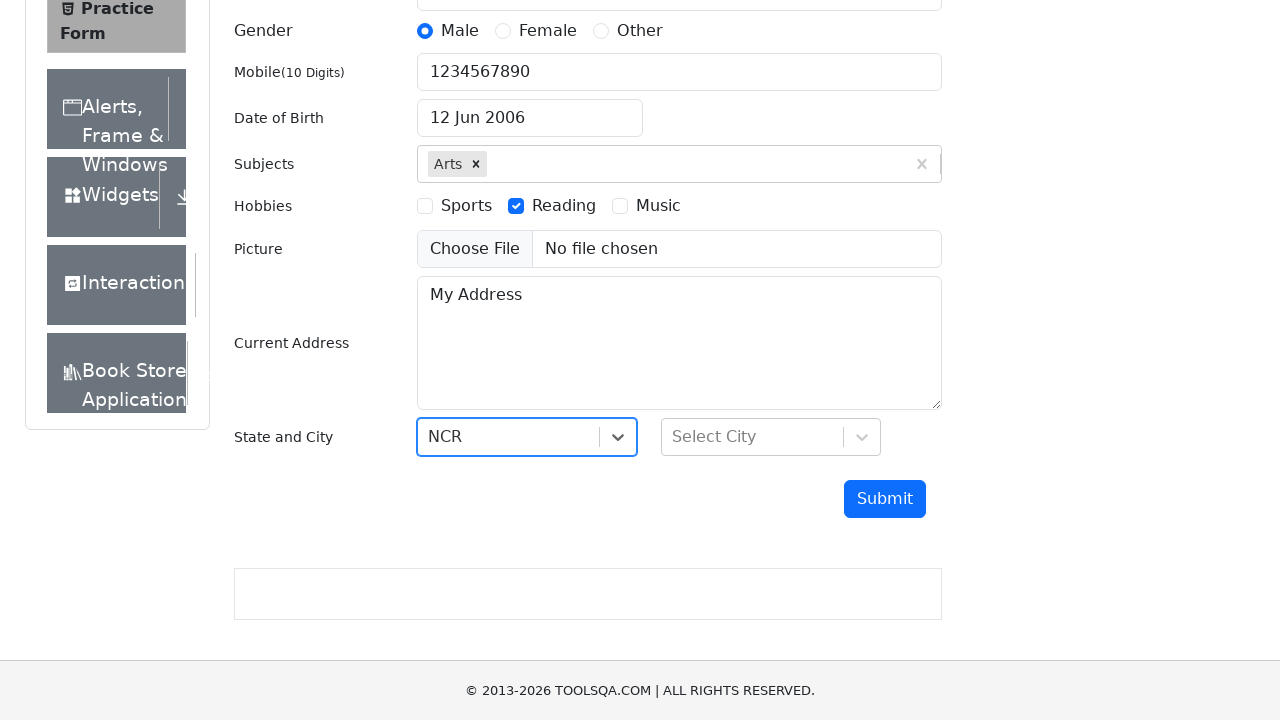

Clicked city dropdown to open options at (771, 437) on #city
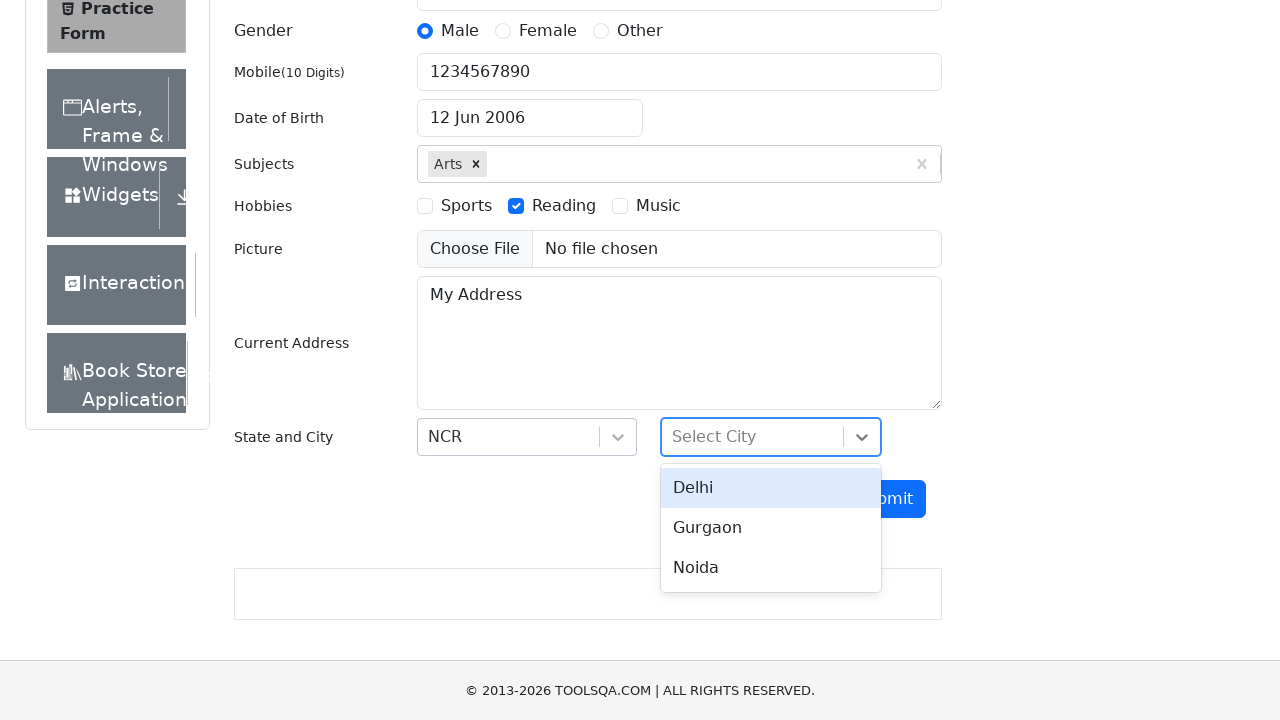

Selected city 'Noida' from dropdown at (771, 568) on //*[text()='Noida']
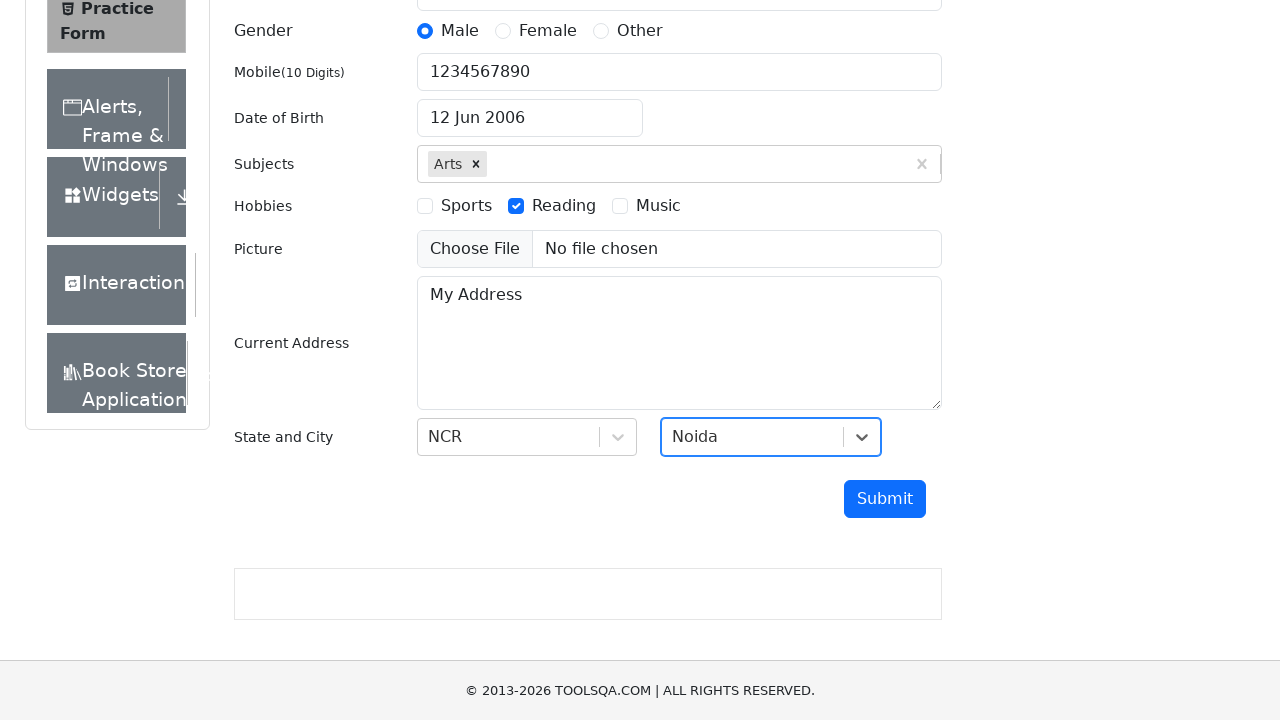

Clicked submit button to submit the form at (885, 499) on #submit
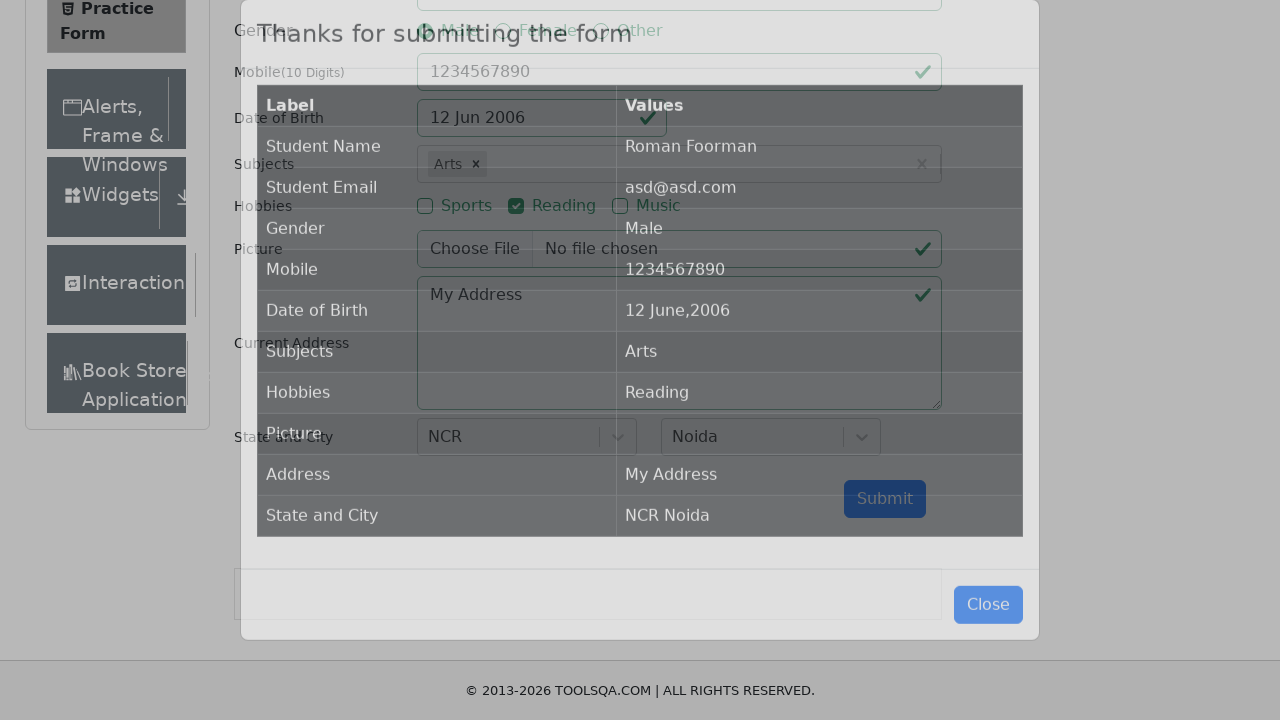

Confirmation modal loaded with submitted student data
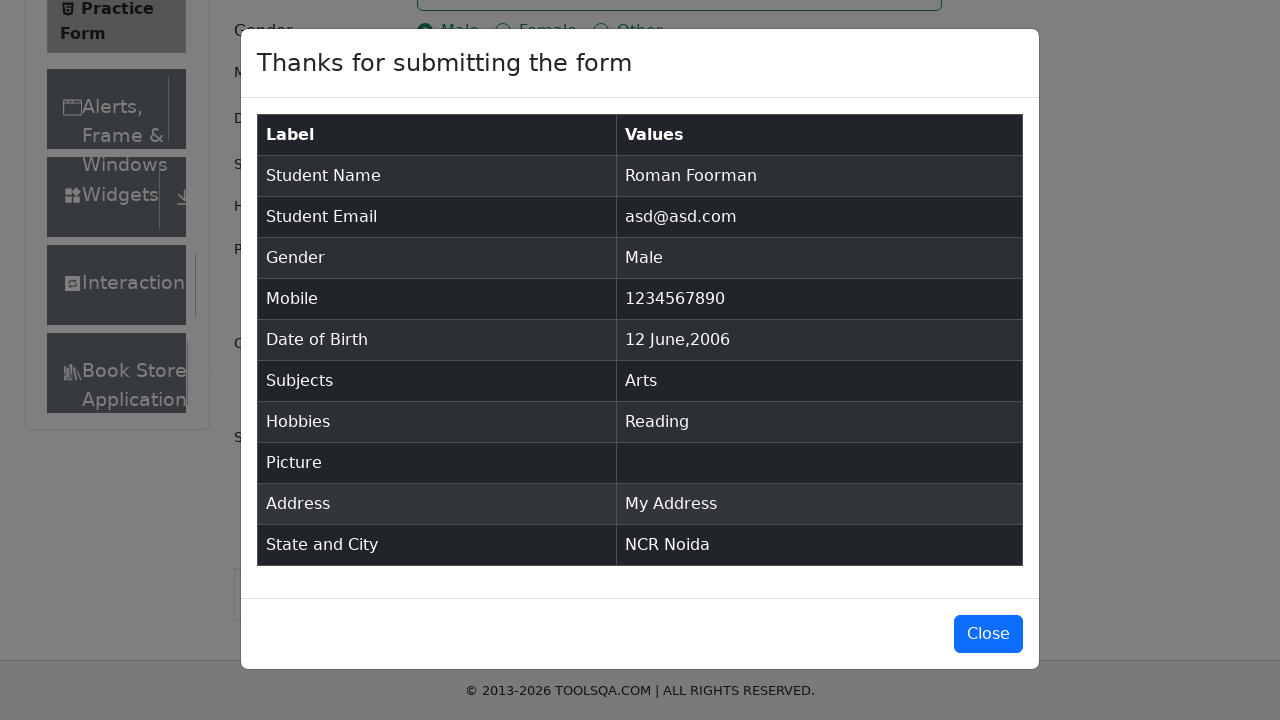

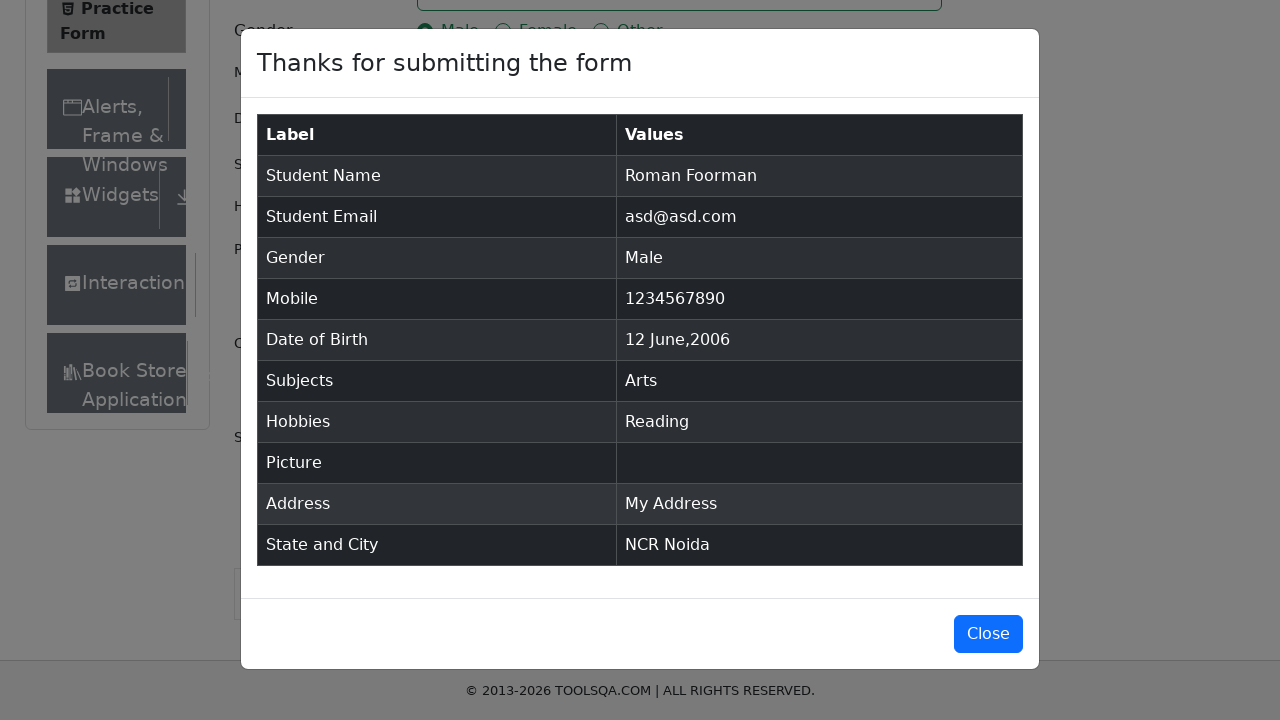